Navigates through a paginated table by clicking the "Next" button to view multiple pages of data

Starting URL: https://rpachallengeocr.azurewebsites.net/

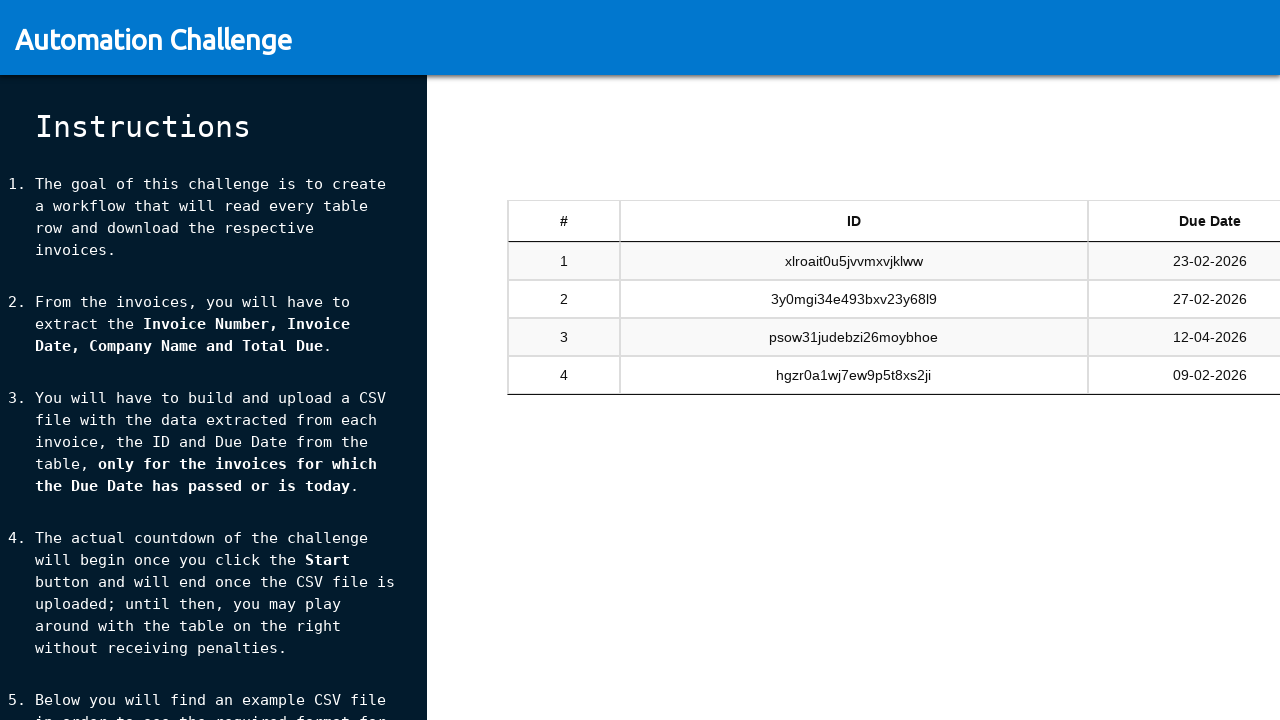

Table element loaded
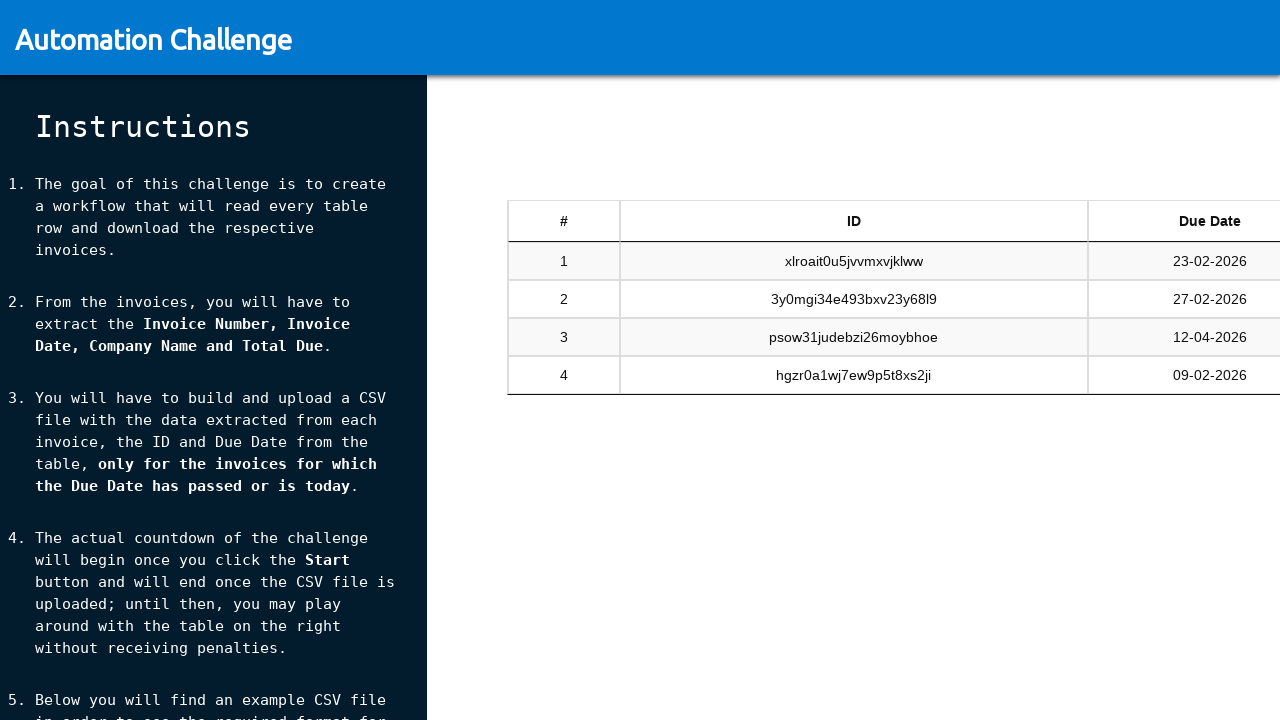

Table rows visible on page 1
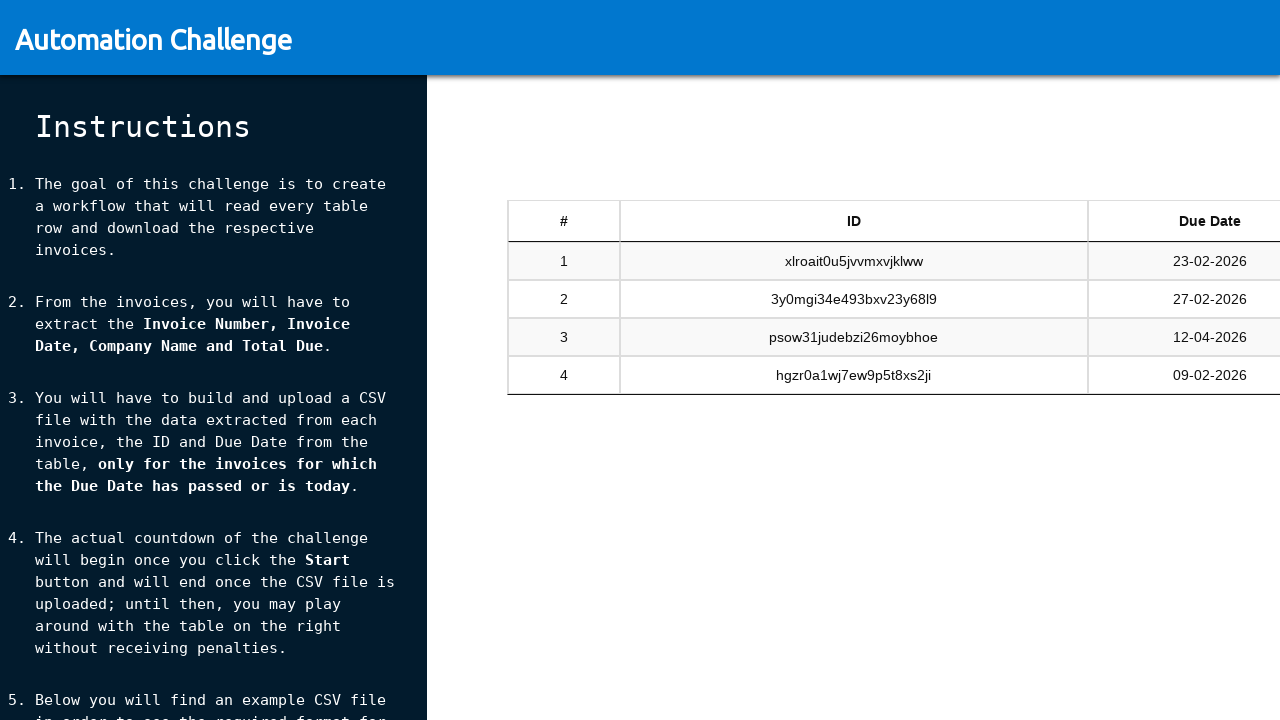

Clicked Next button to navigate from page 1 to page 2 at (1185, 446) on #tableSandbox_next
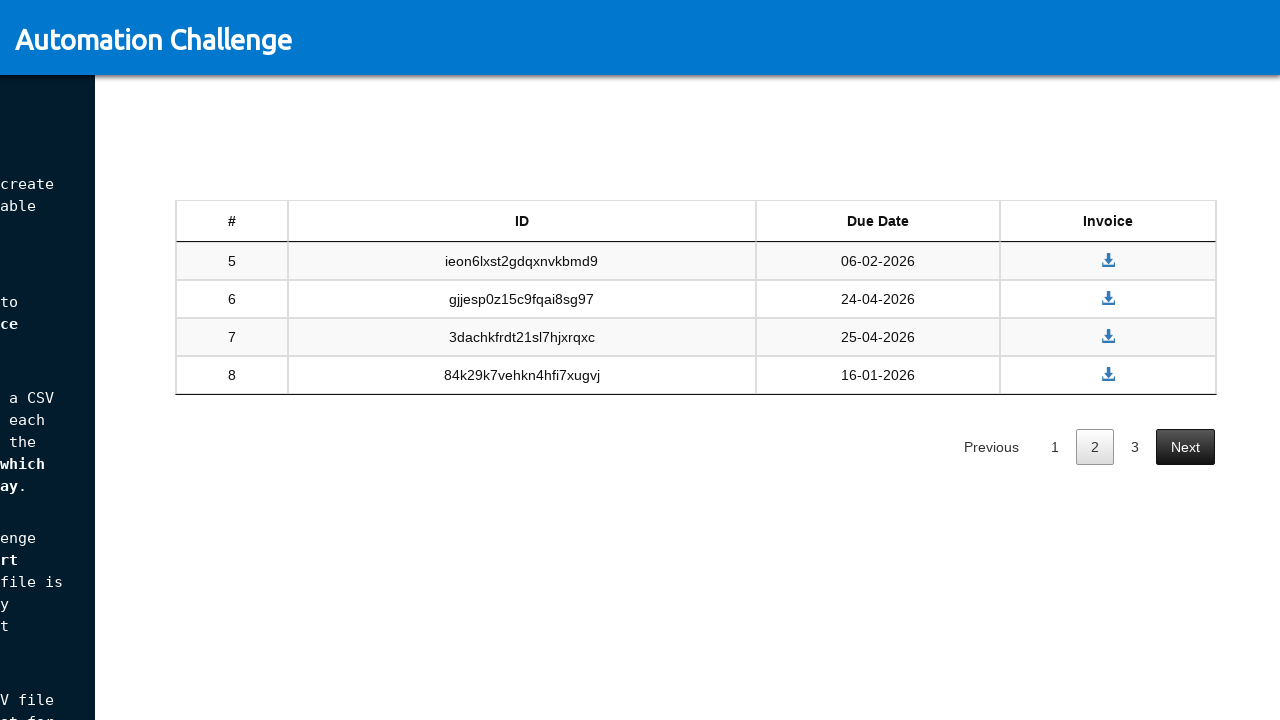

Waited for page content to update
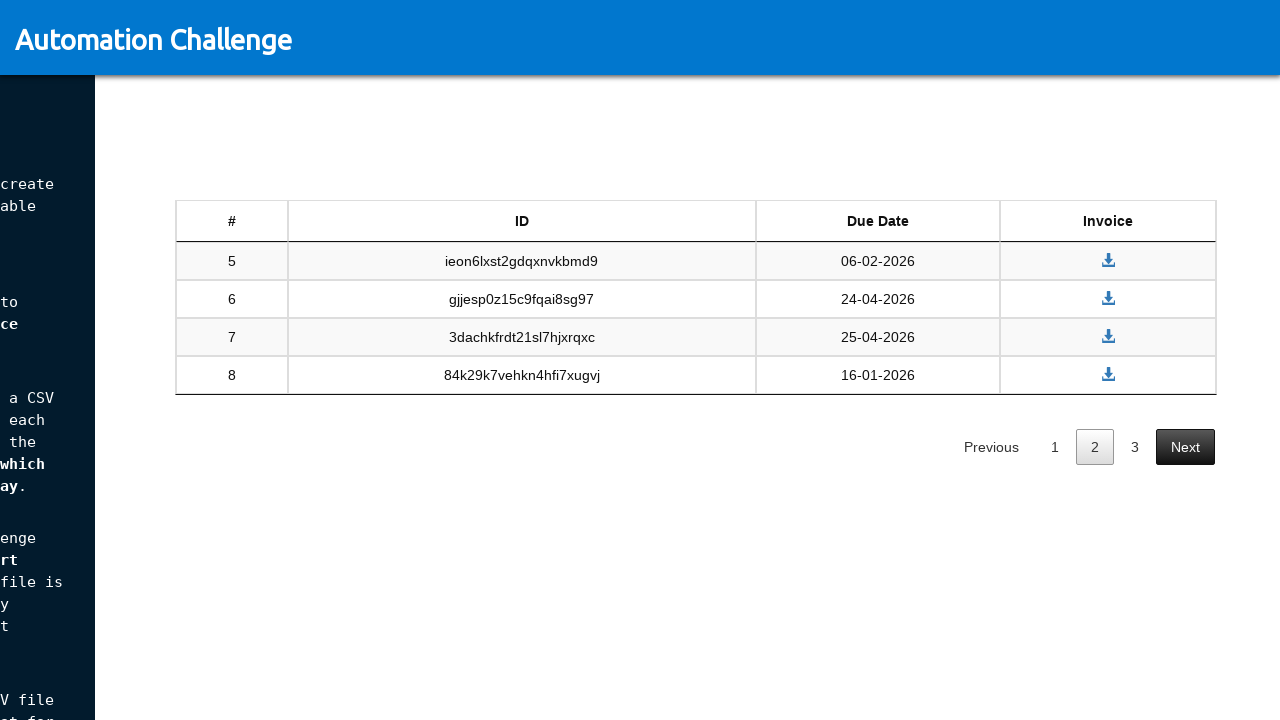

Table rows visible on page 2
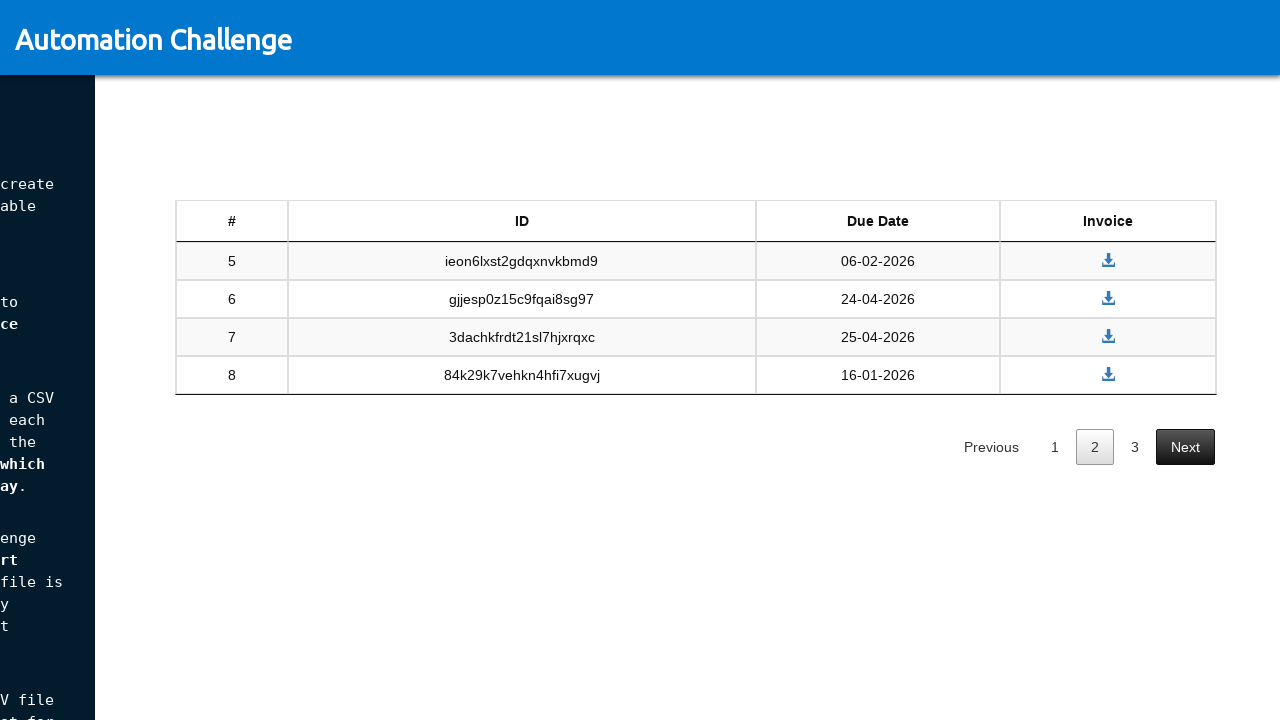

Clicked Next button to navigate from page 2 to page 3 at (1185, 446) on #tableSandbox_next
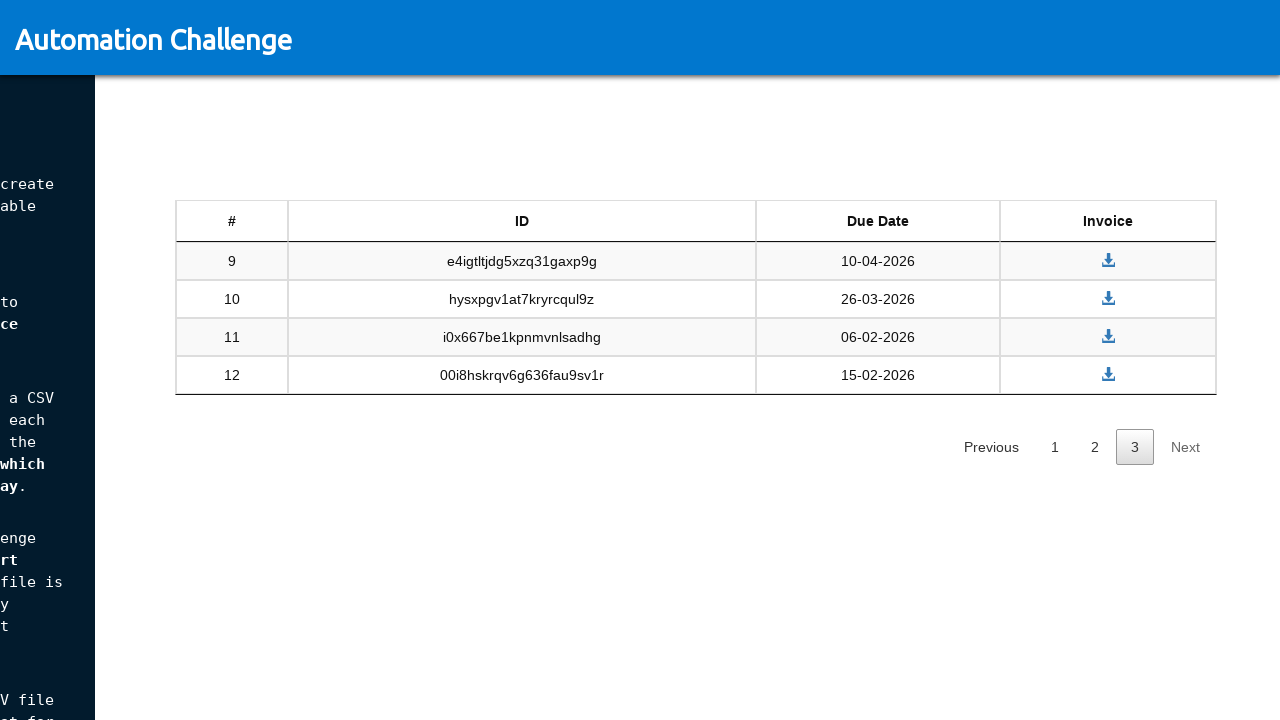

Waited for page content to update
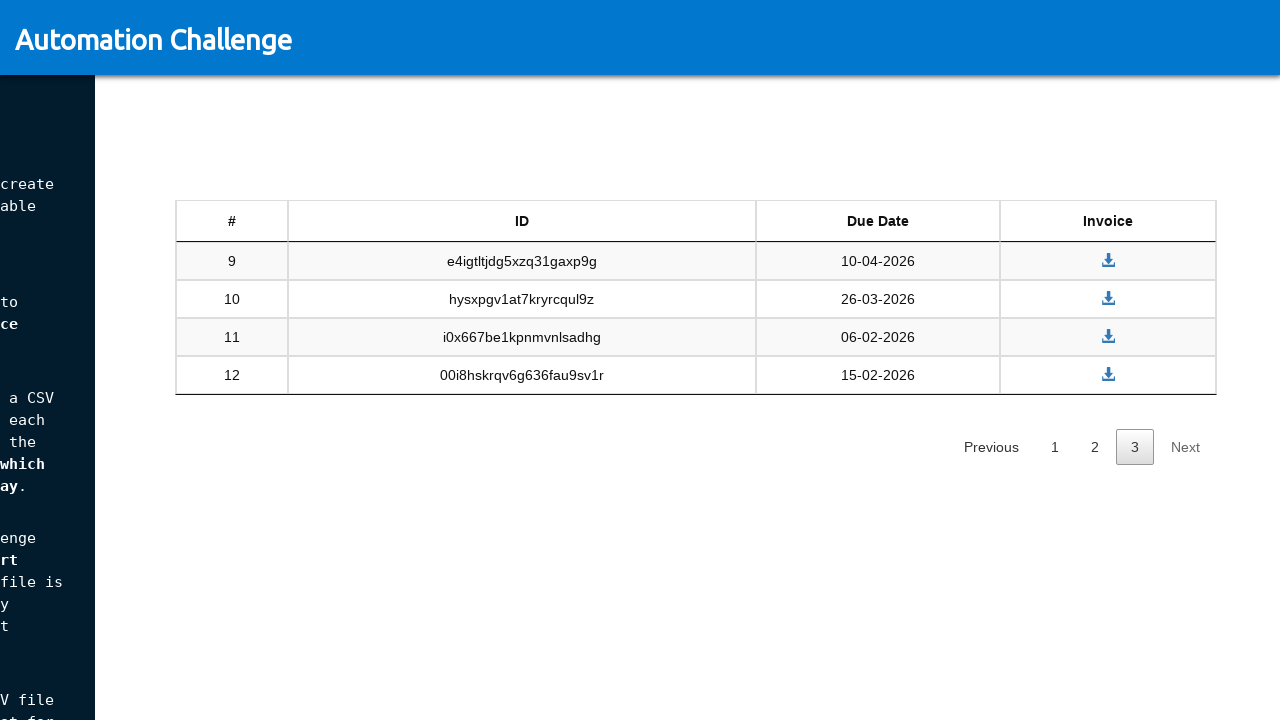

Table rows visible on page 3
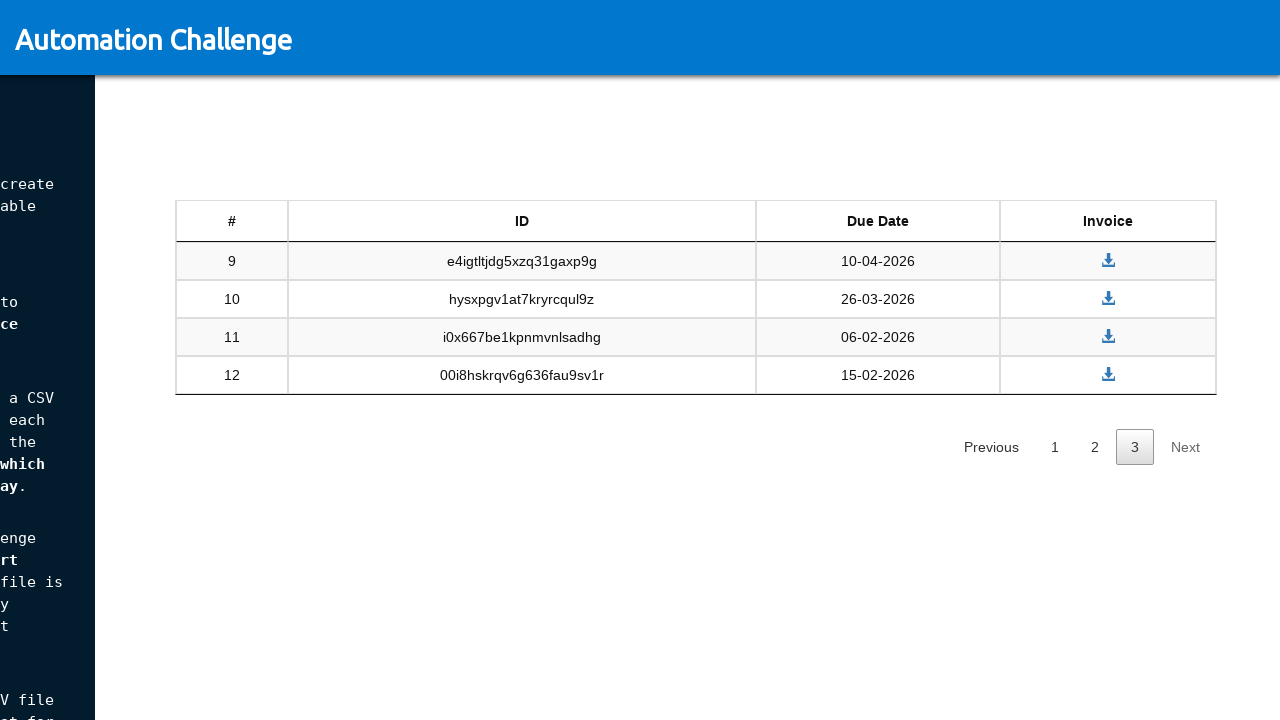

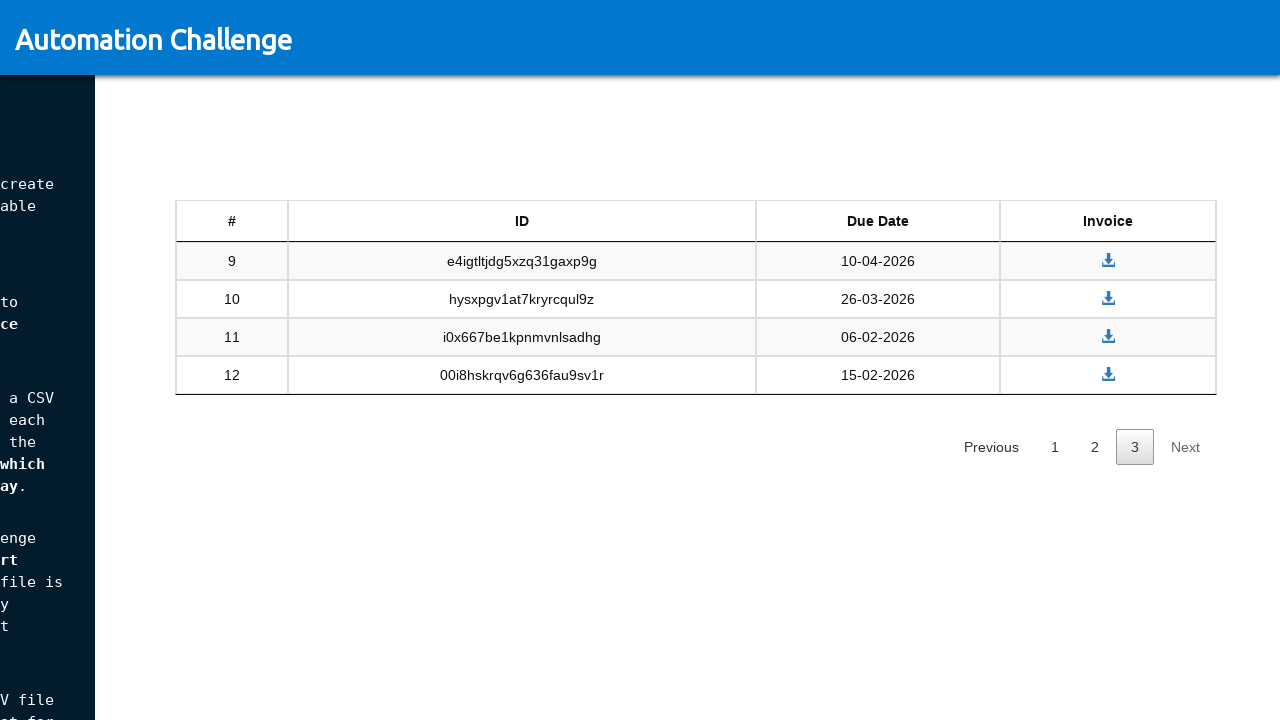